Opens Selenium website with mobile viewport dimensions and verifies the page title

Starting URL: https://selenium.dev/

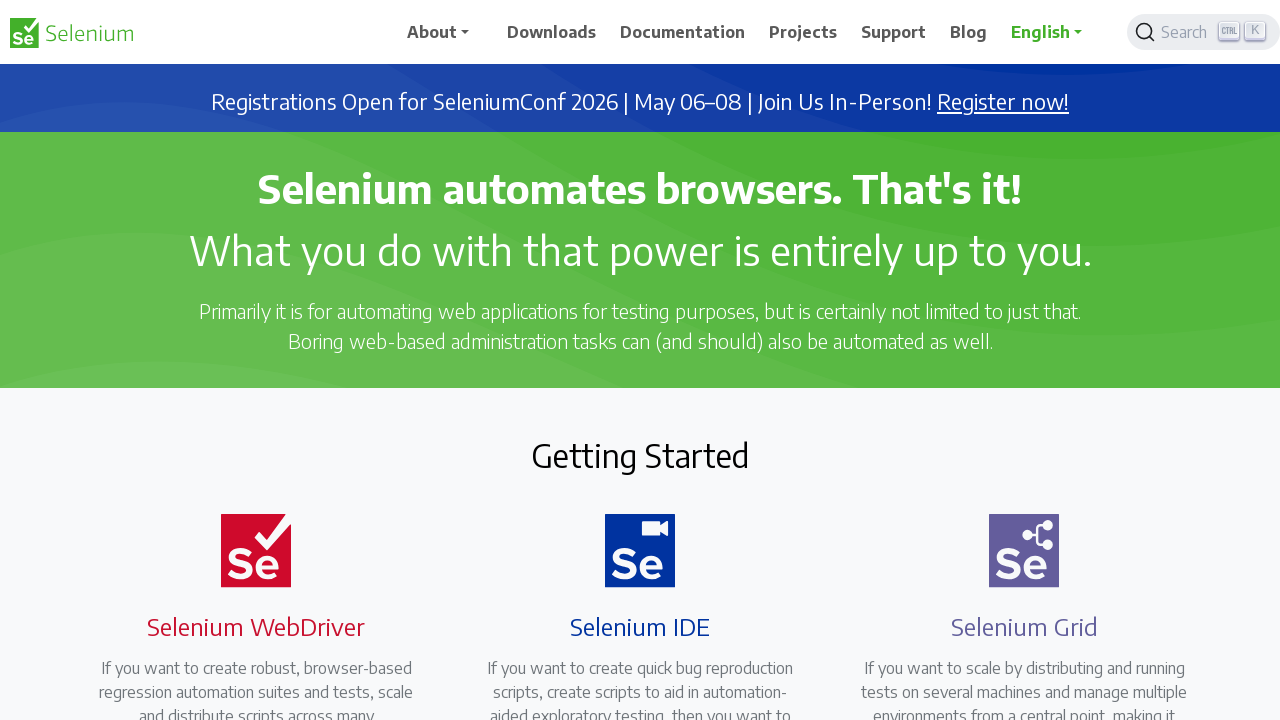

Set viewport to mobile dimensions (412x915)
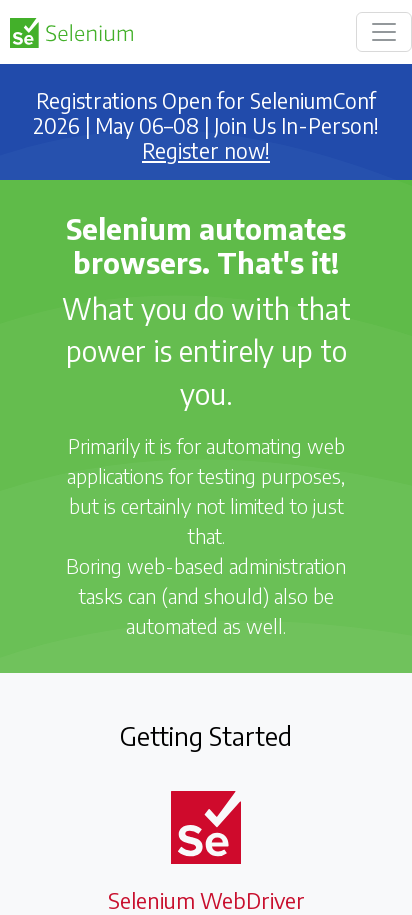

Verified page title is 'Selenium'
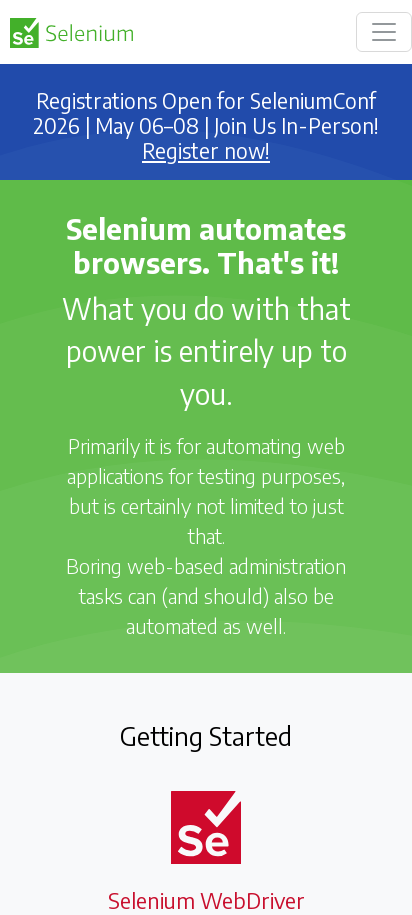

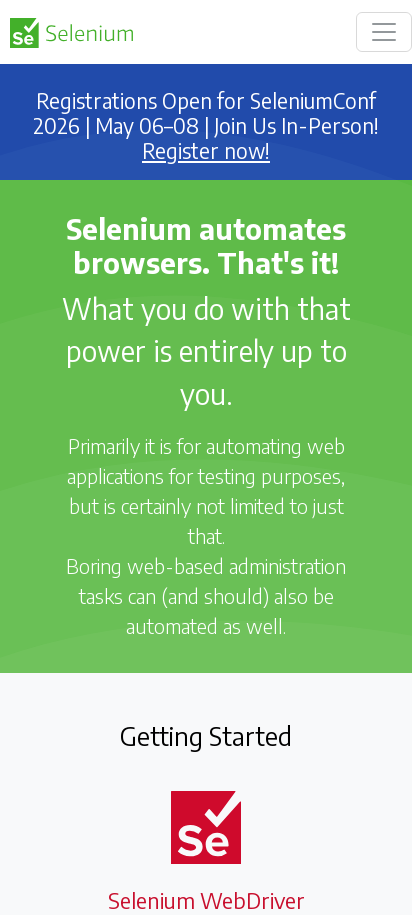